Tests explicit wait functionality by waiting for a price element to show $100, then clicking a book button, calculating a mathematical formula based on a displayed value, entering the calculated answer, and submitting the form.

Starting URL: http://suninjuly.github.io/explicit_wait2.html

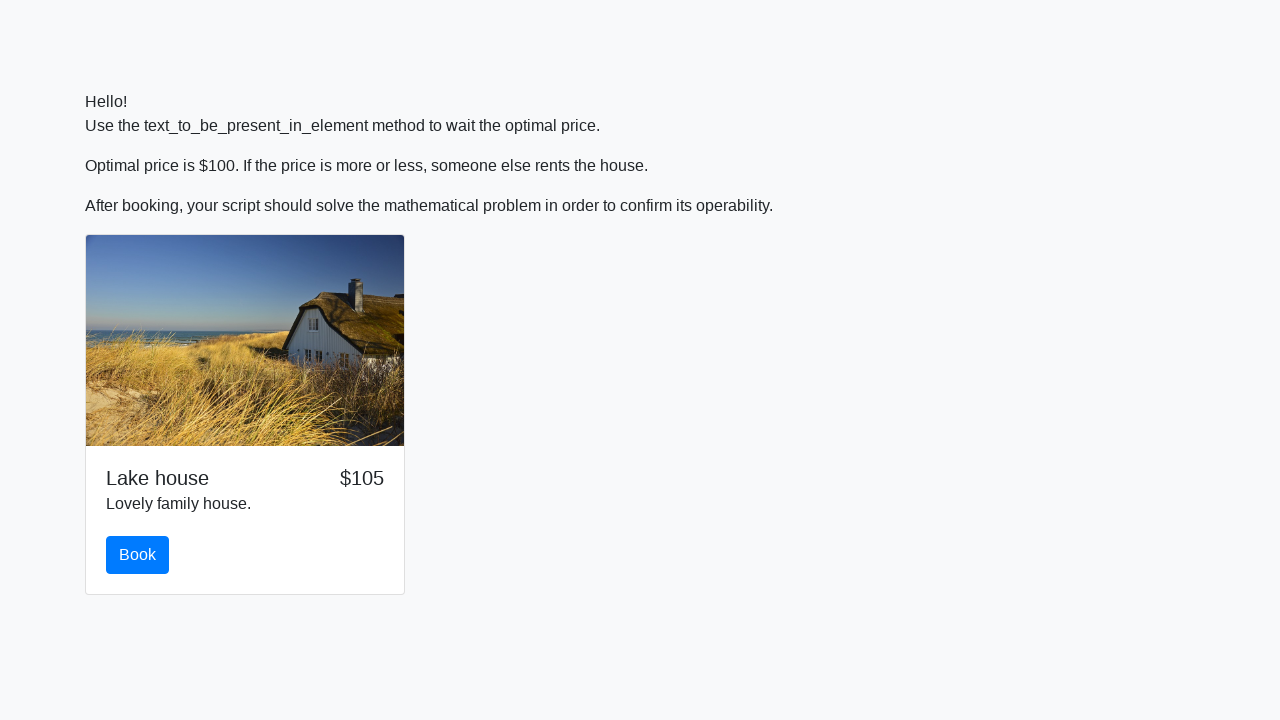

Waited for price element to display $100
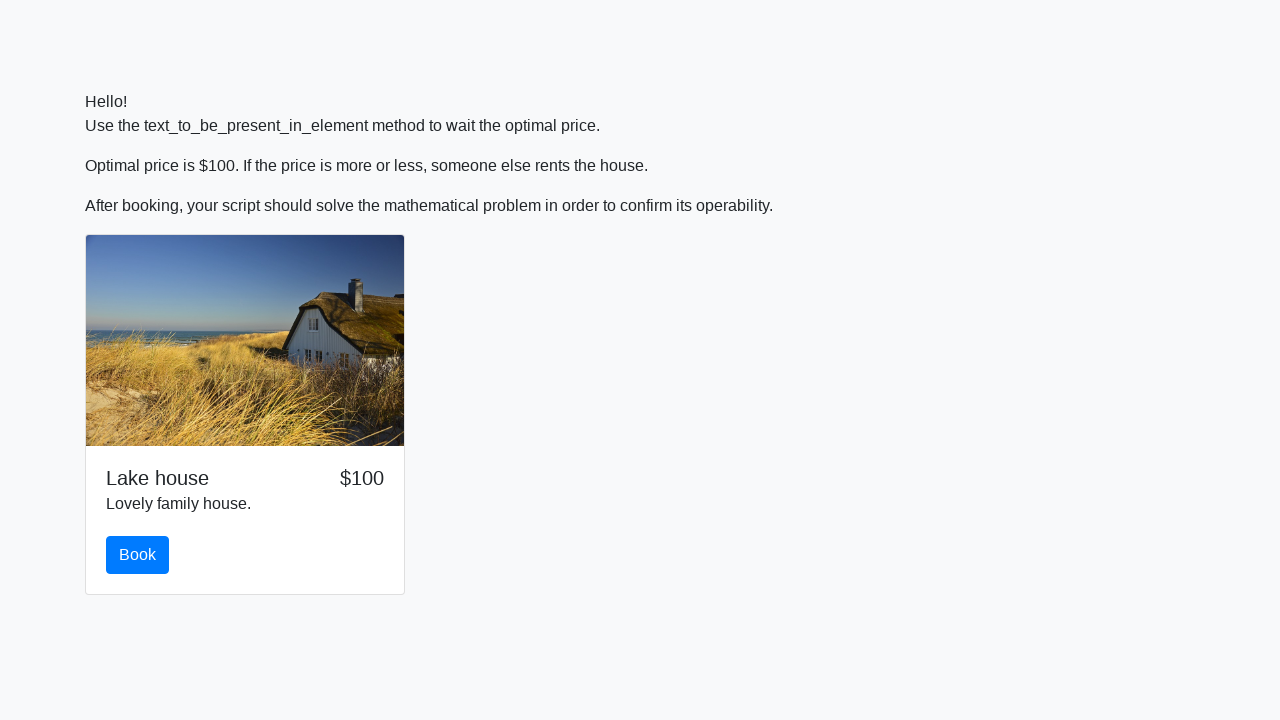

Clicked the Book button at (138, 555) on button#book
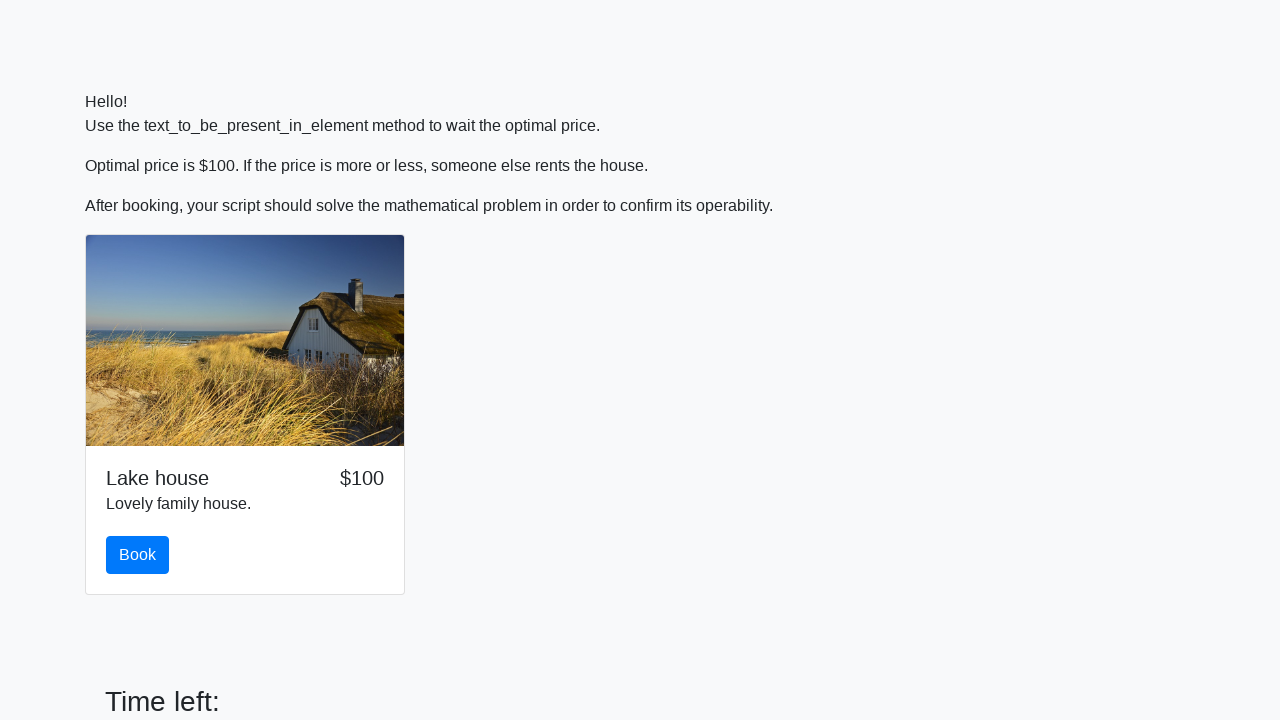

Retrieved x value from input_value element
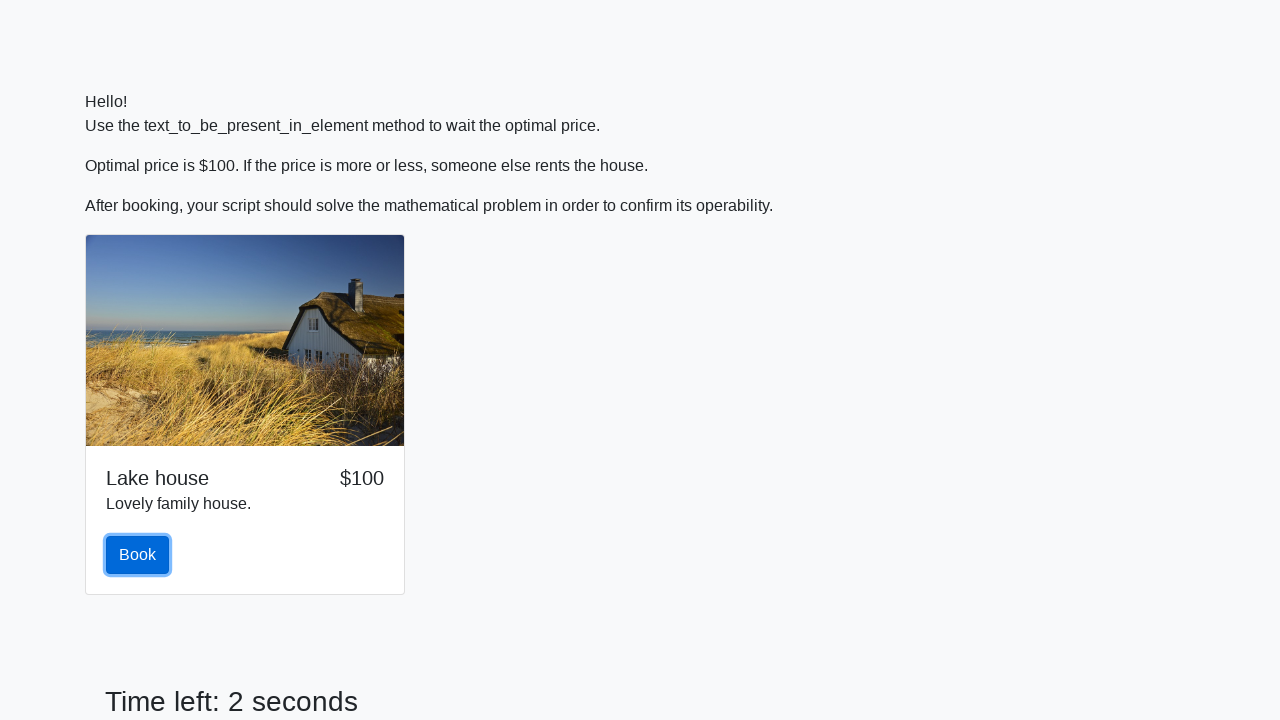

Parsed x value as integer: 661
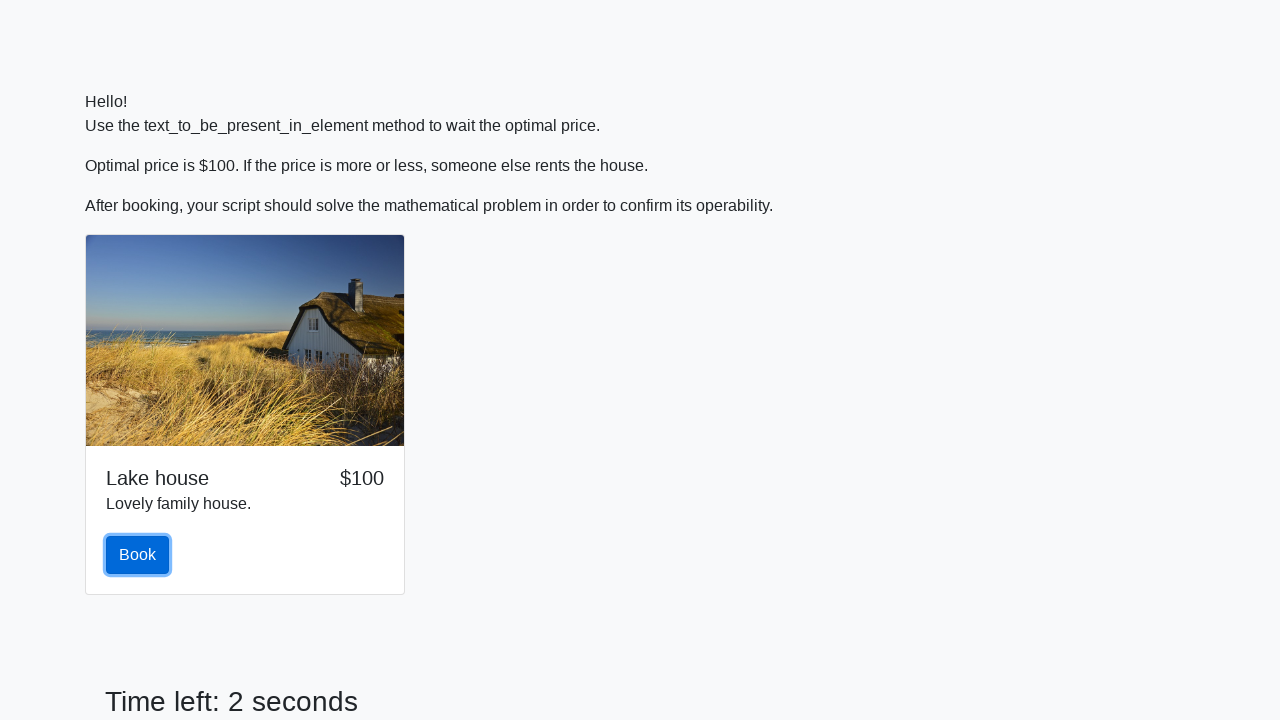

Calculated mathematical formula result: 2.4375747338875007
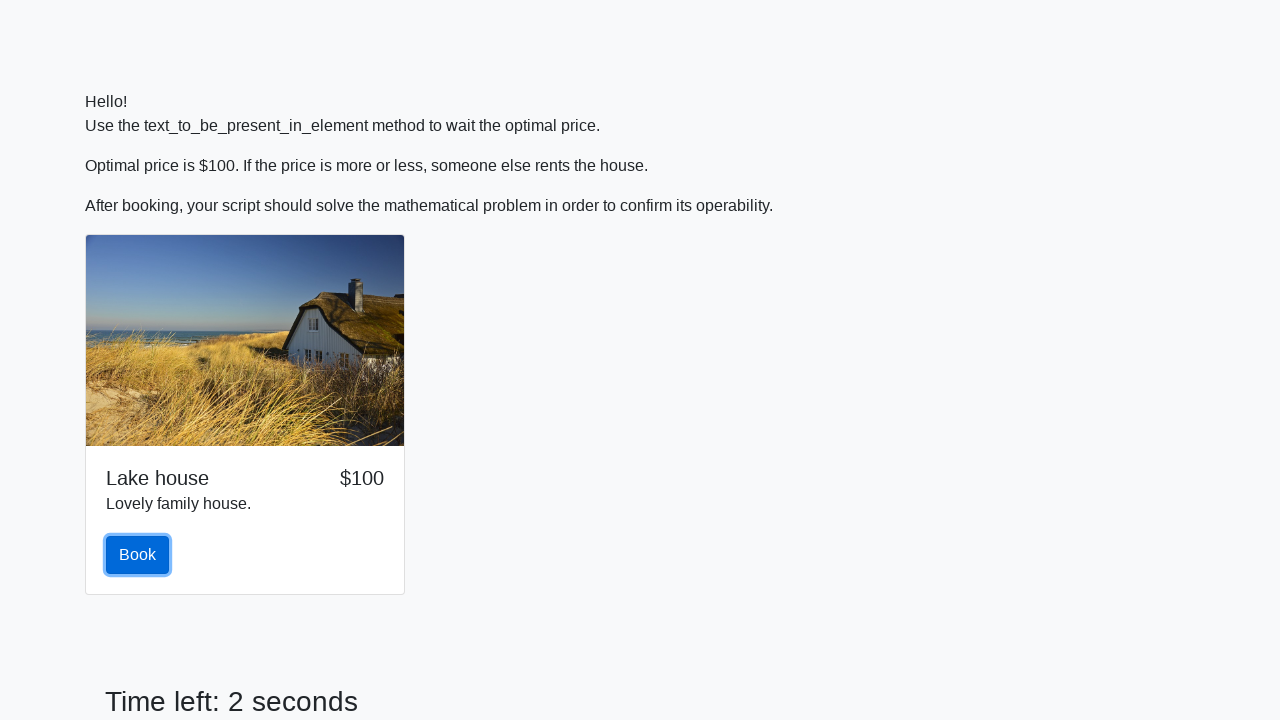

Filled answer field with calculated value: 2.4375747338875007 on #answer
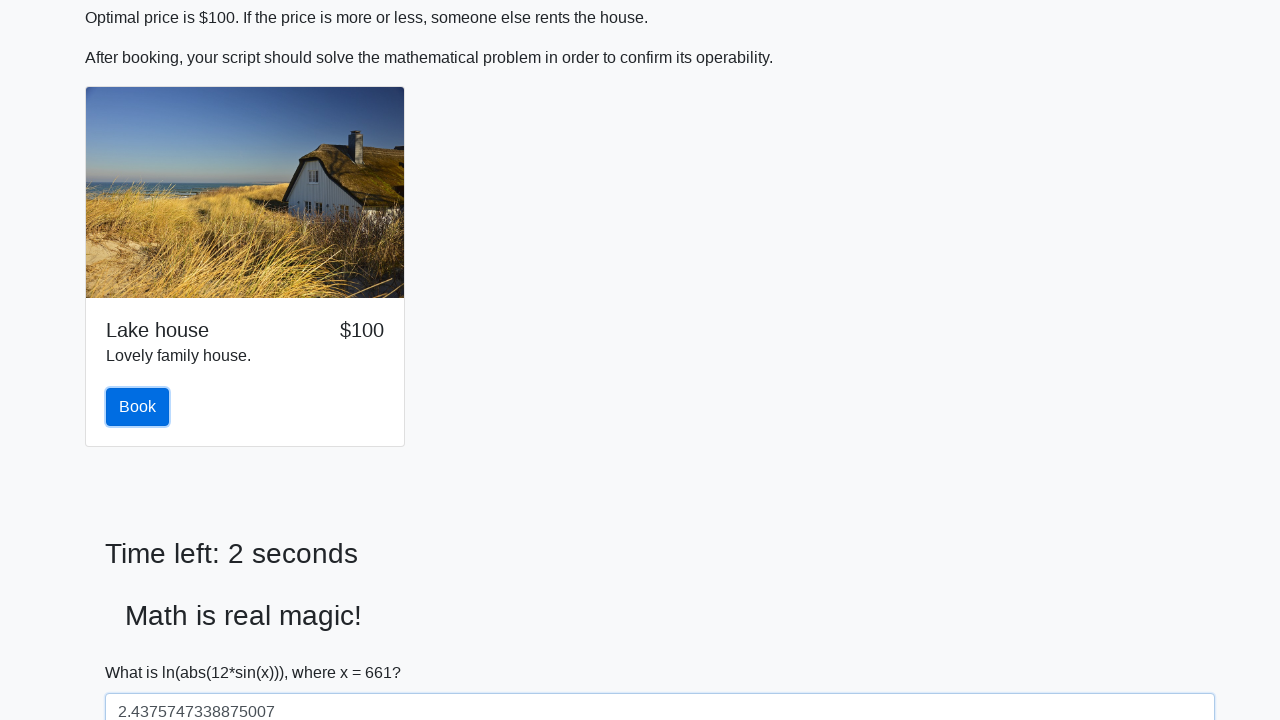

Clicked Submit button to complete the form at (143, 651) on button[type='submit']
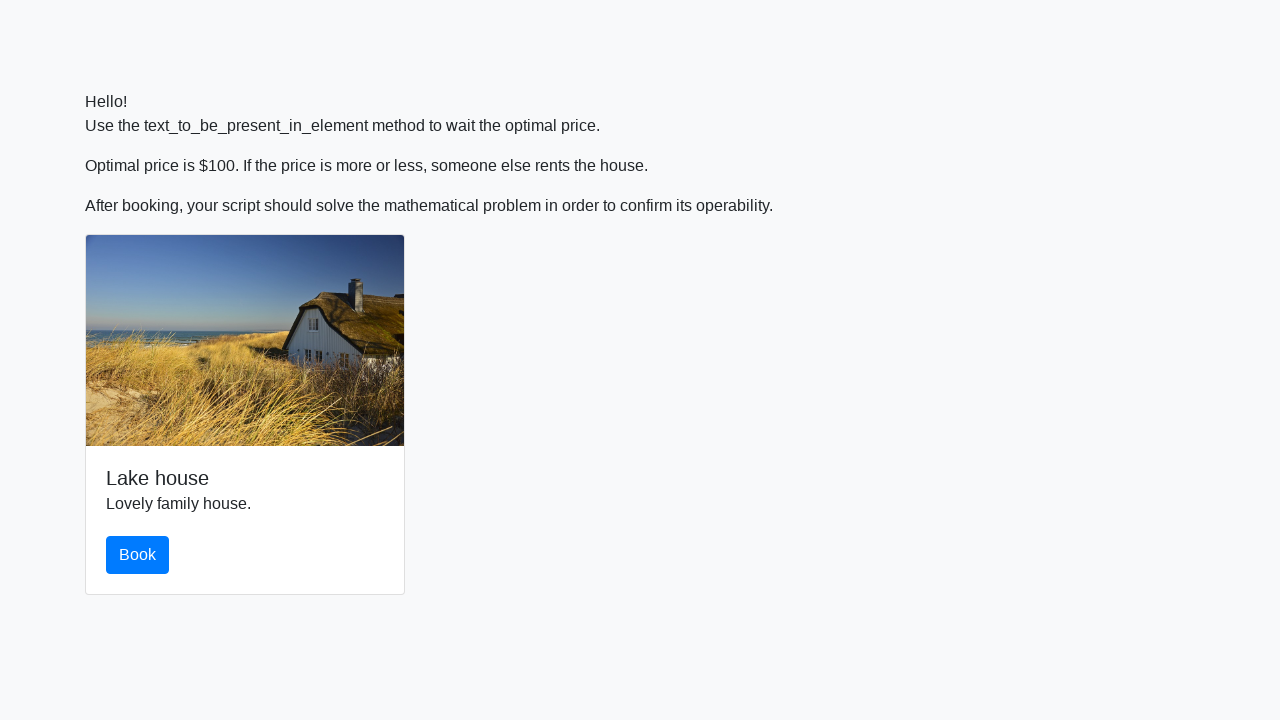

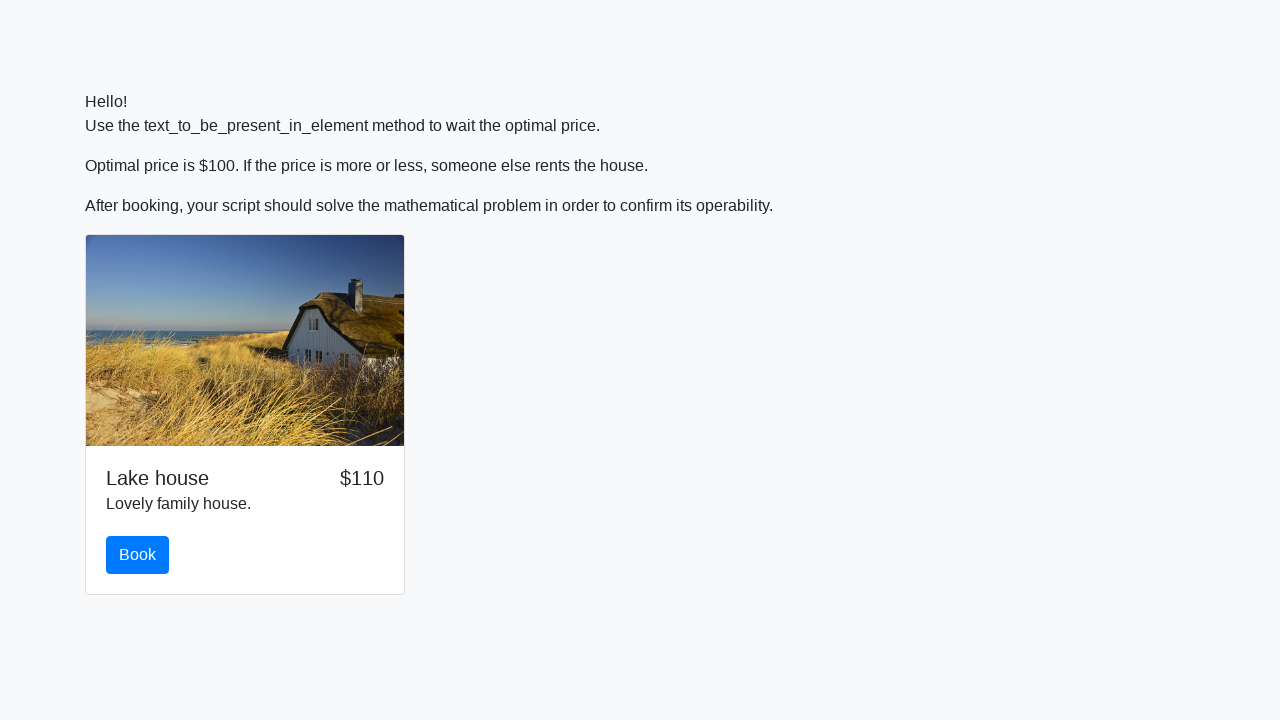